Tests a registration form by filling in a date of birth, phone number, country, and password fields on a registration page.

Starting URL: https://makarova1507ana.github.io/registration_page/

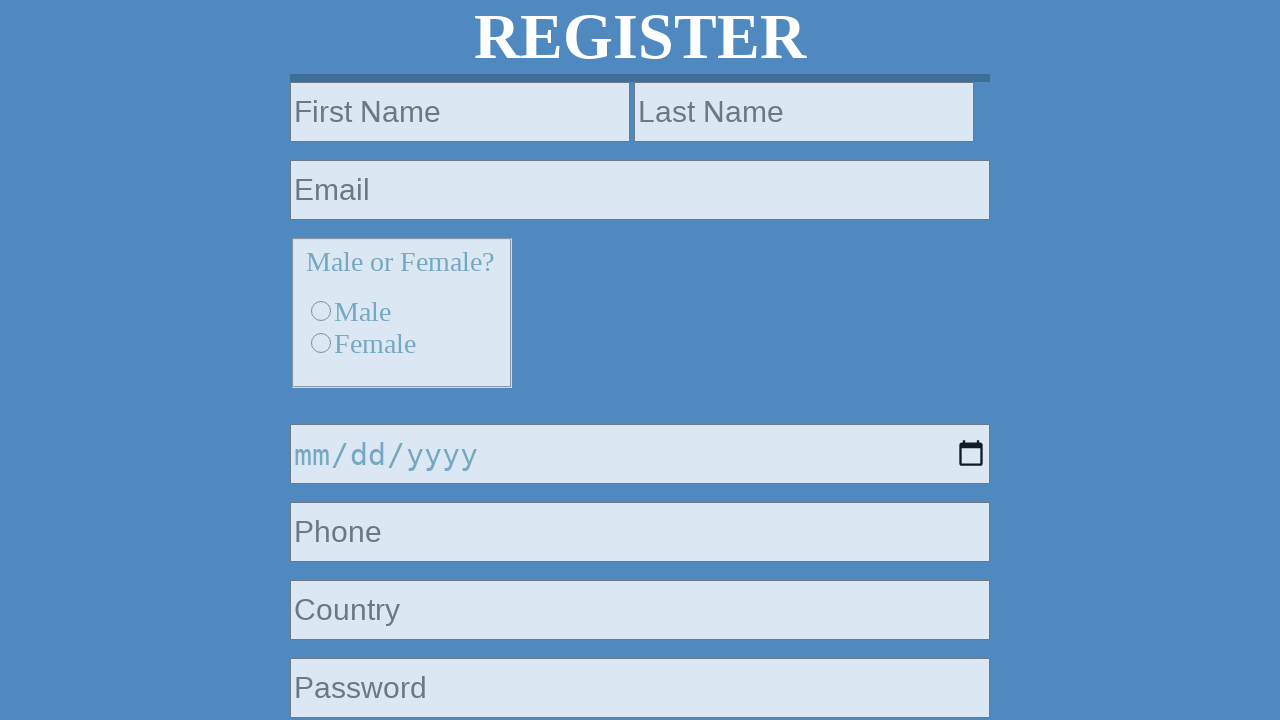

Filled date field with 01/13/2003 on input[type='date']
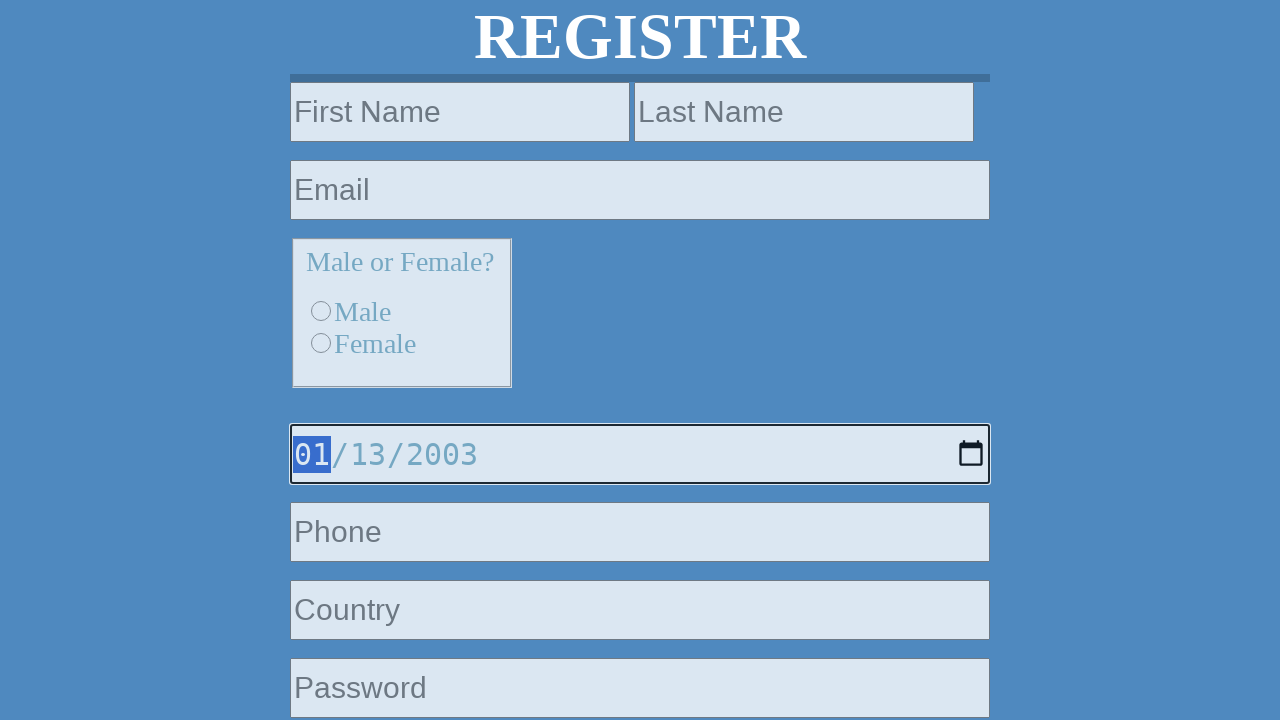

Retrieved all input elements from the form
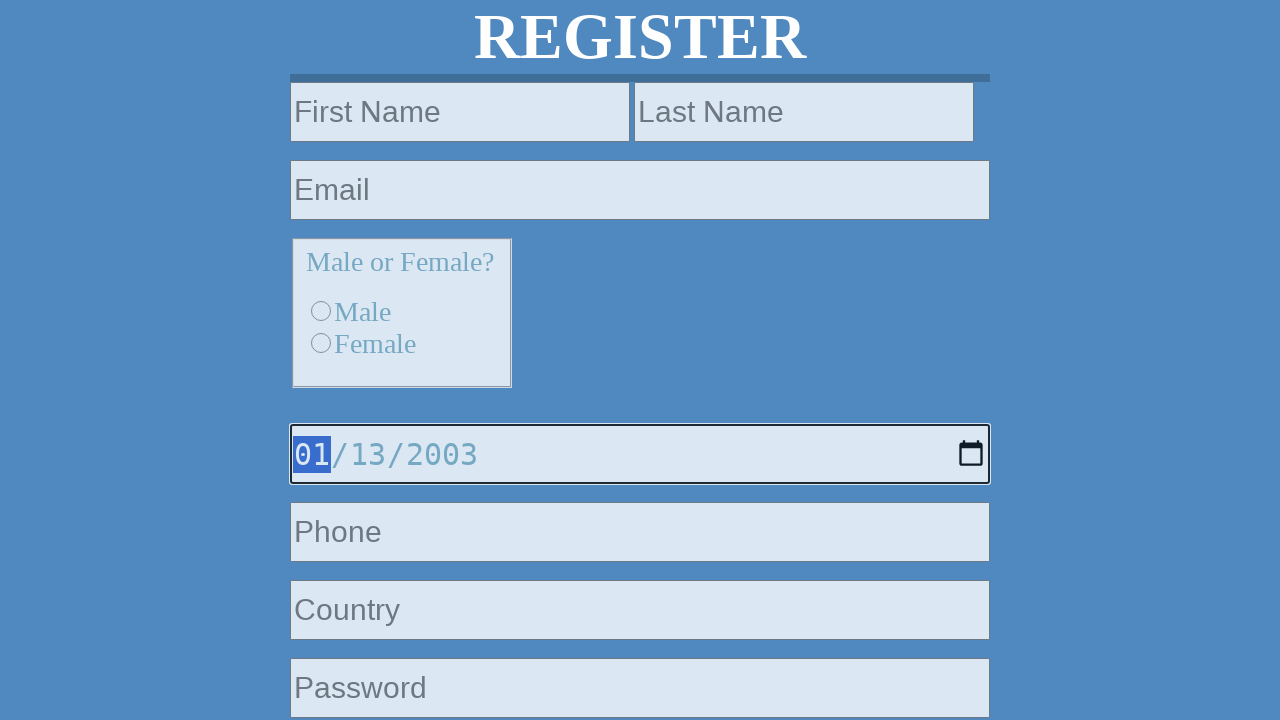

Filled phone number field with '9529083502' on input >> nth=6
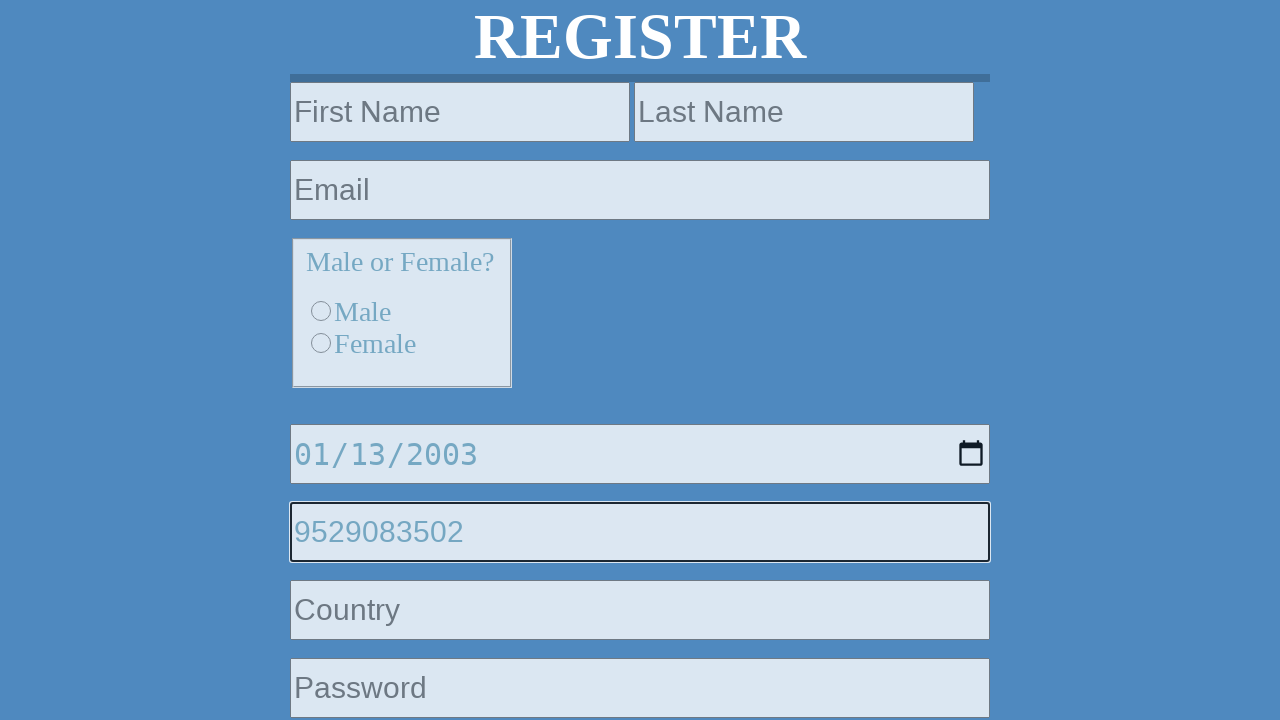

Filled country field with 'Canada' on input >> nth=7
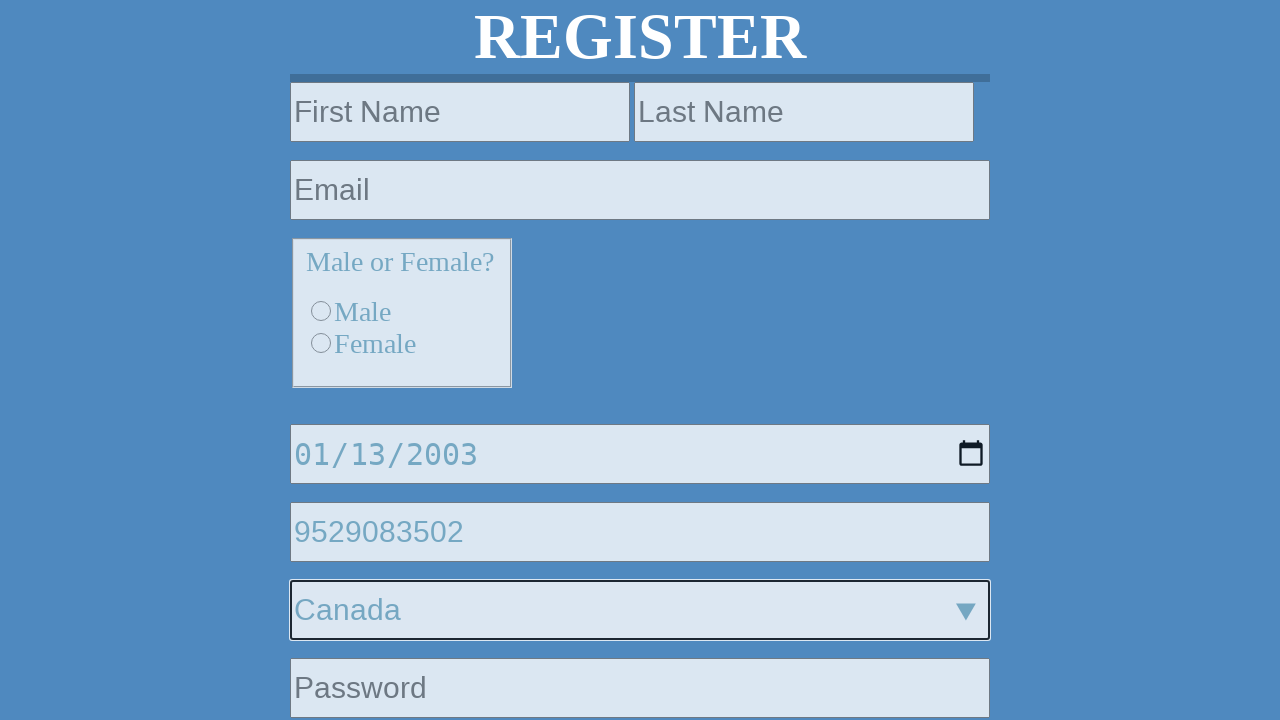

Filled password field with 'SecurePass2024!' on input >> nth=8
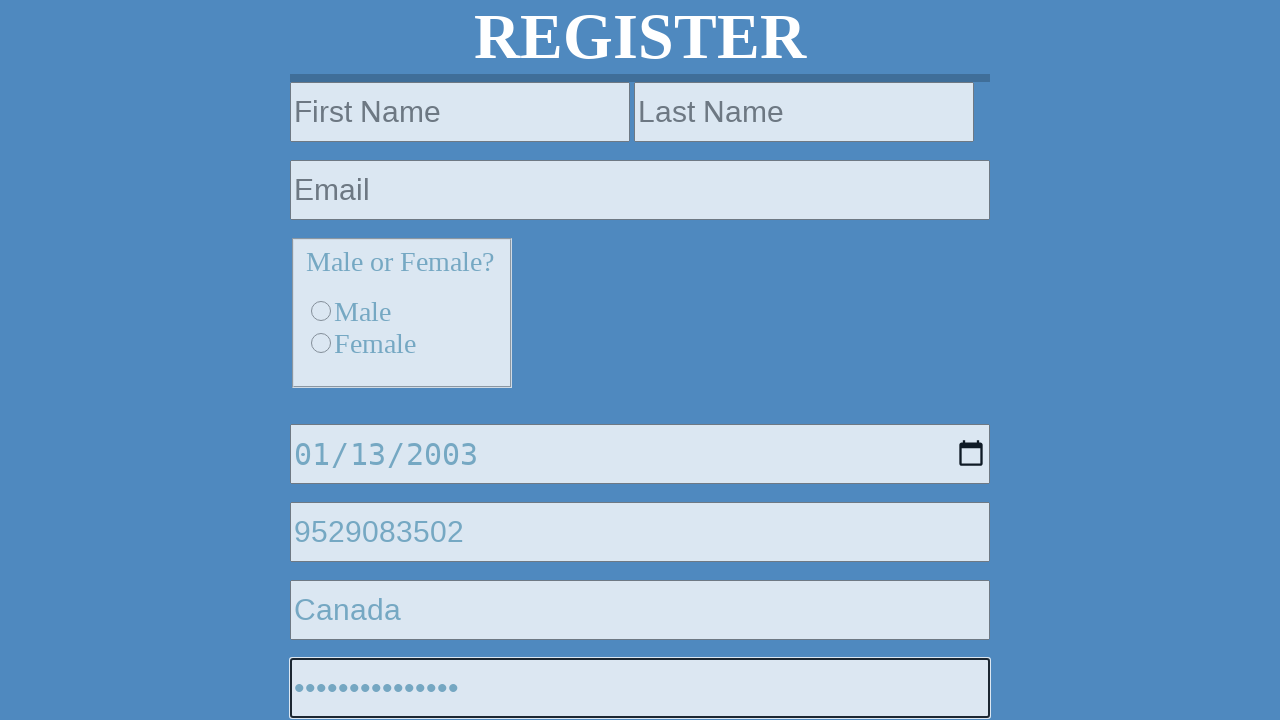

Waited 2 seconds to see the completed form
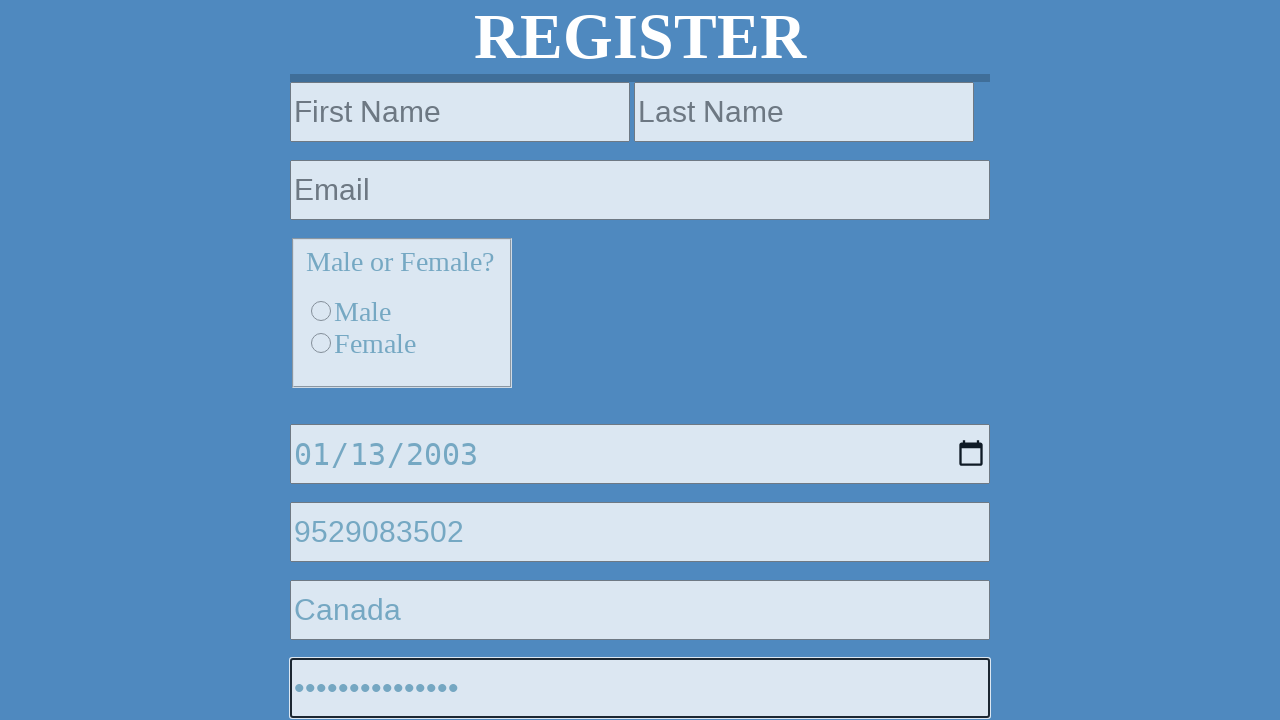

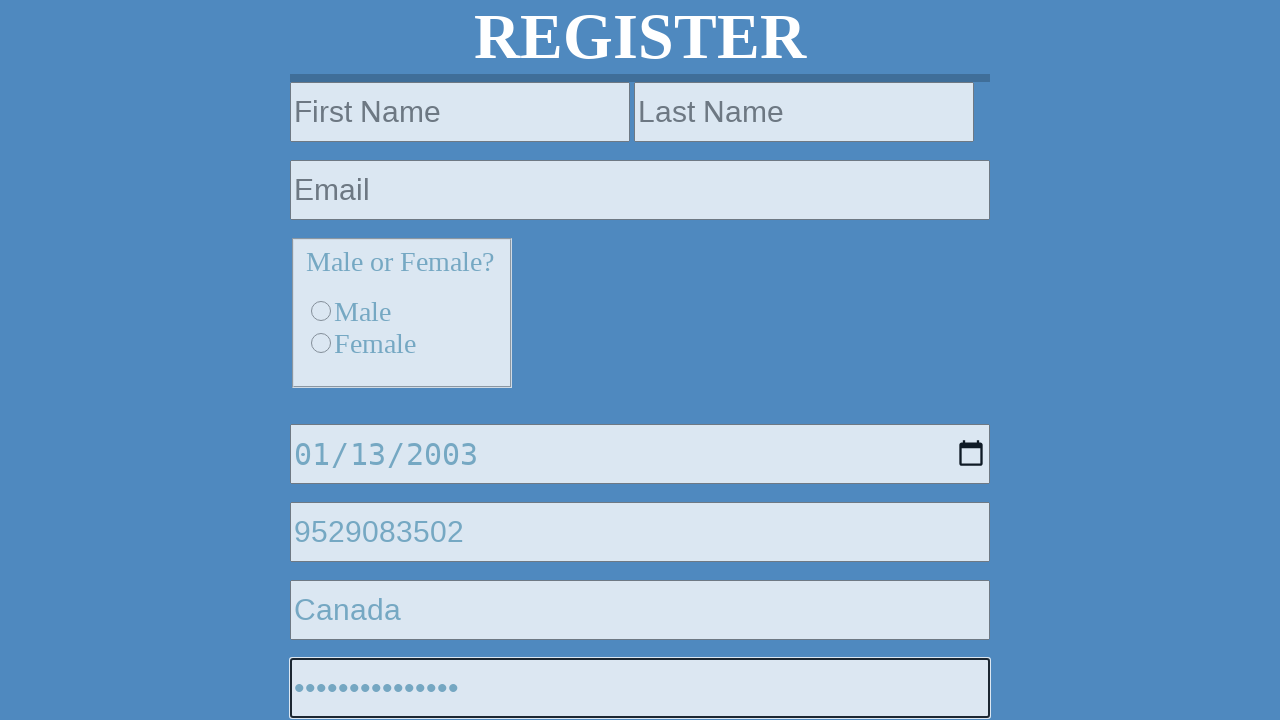